Tests the checkout process validation by checking purchase information displays correctly

Starting URL: https://demoblaze.com/

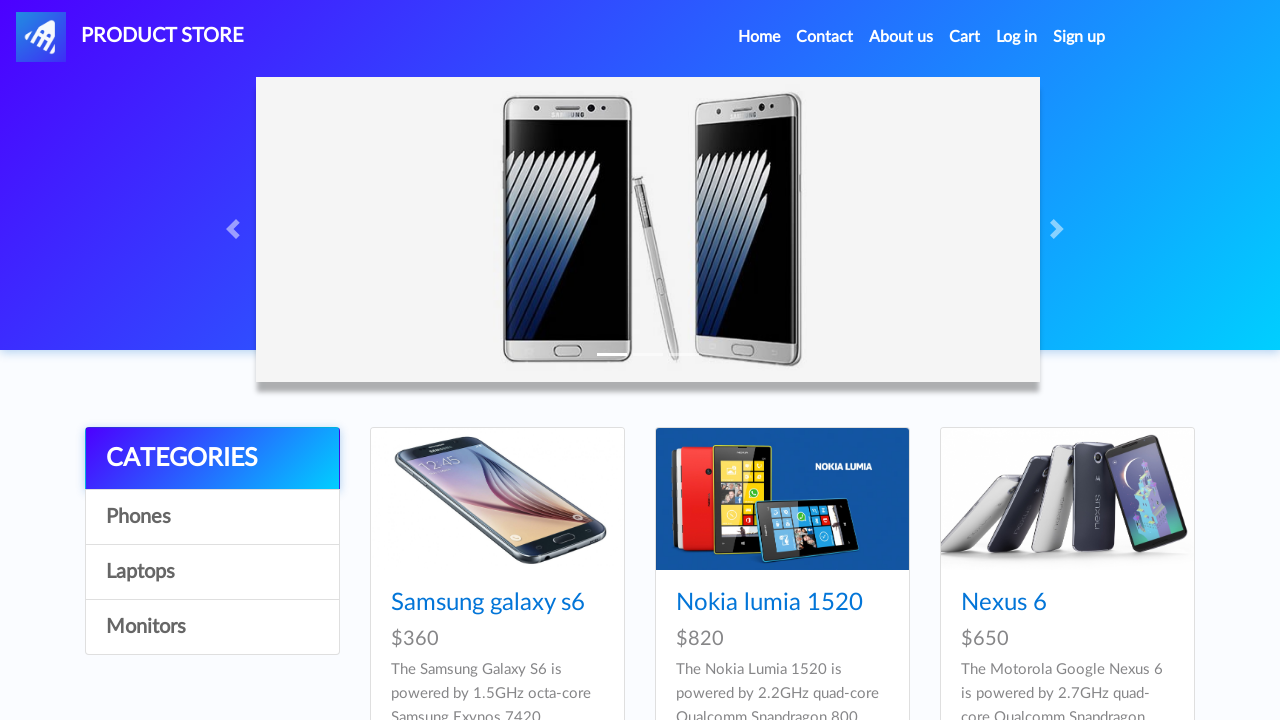

Clicked on Laptops category at (212, 572) on xpath=//a[text()='Laptops']
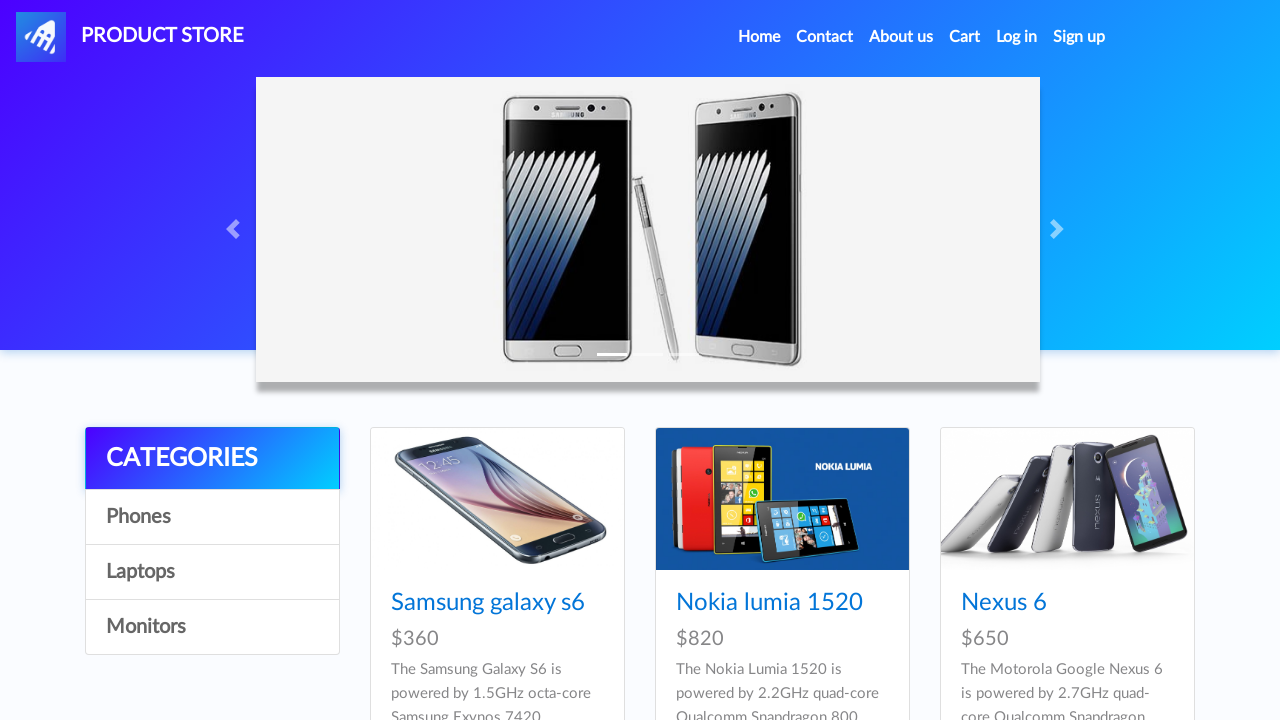

Waited for Sony vaio i5 laptop to load
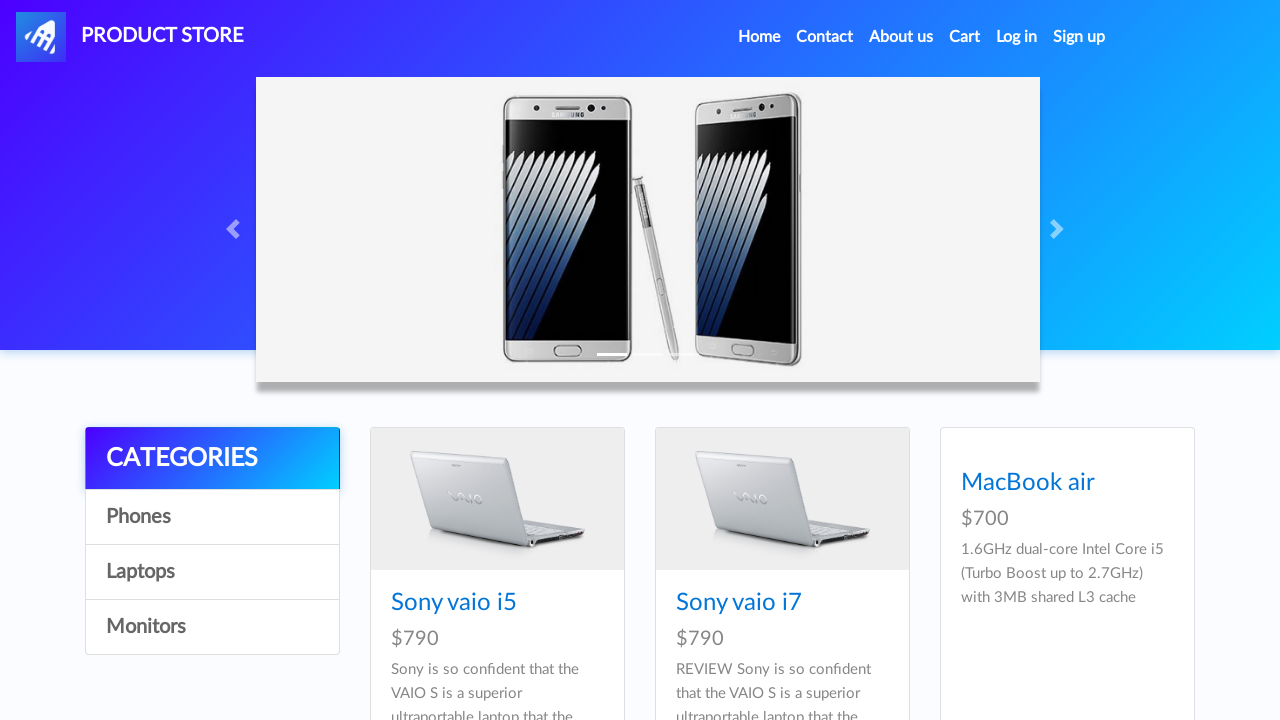

Clicked on Sony vaio i5 laptop at (454, 603) on xpath=//*[@id="tbodyid"]//a[contains(text(),"Sony vaio i5")]
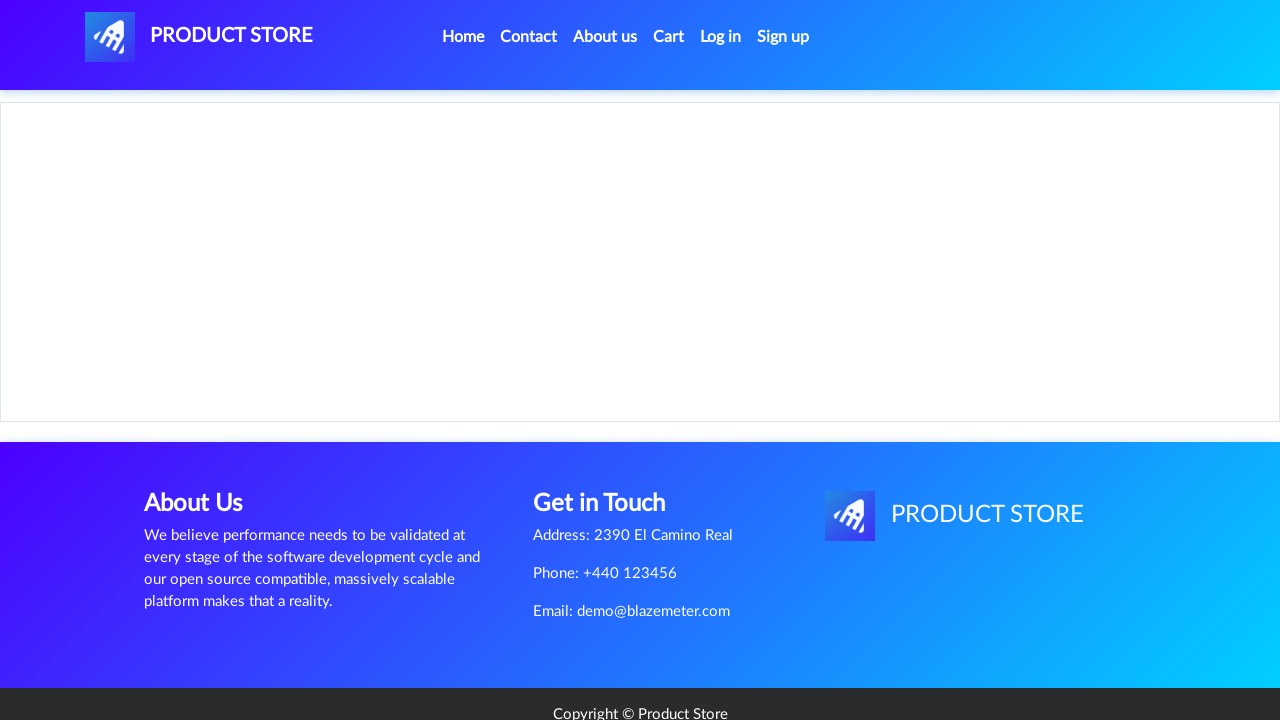

Waited for Add to cart button to appear
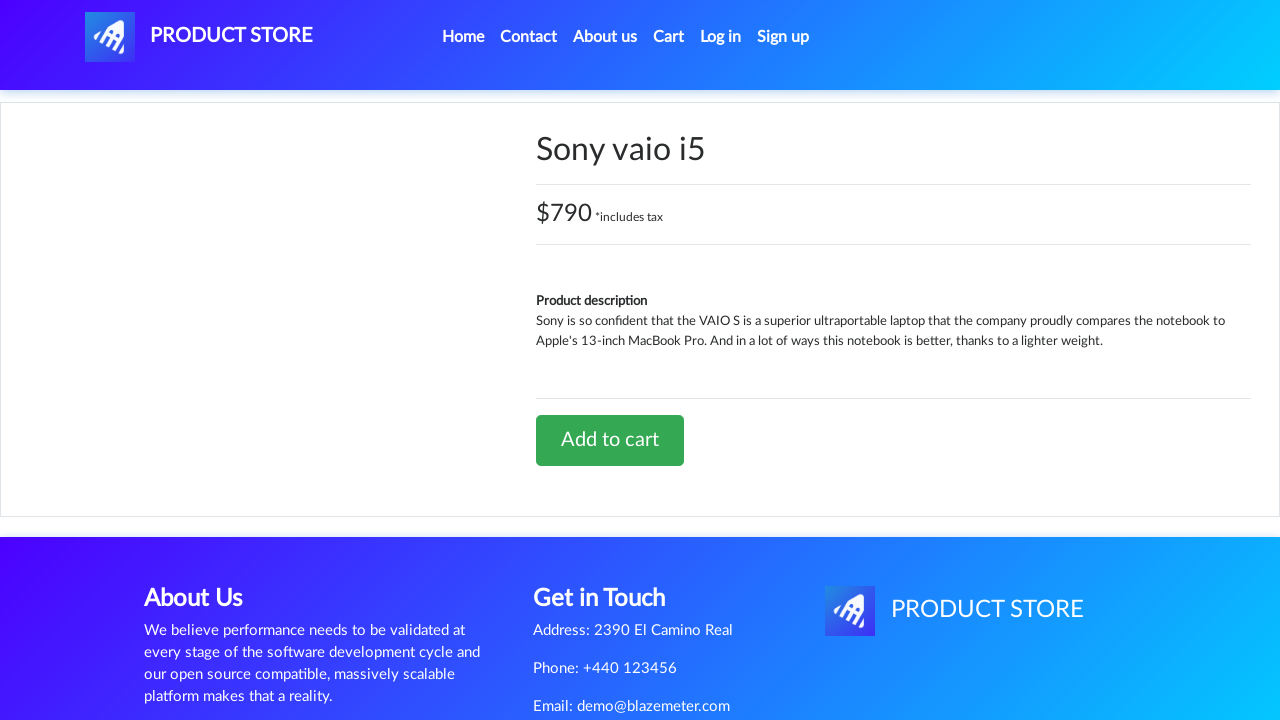

Clicked Add to cart button at (610, 440) on xpath=//*[@id="tbodyid"]/div//a[contains(text(), "Add to cart")]
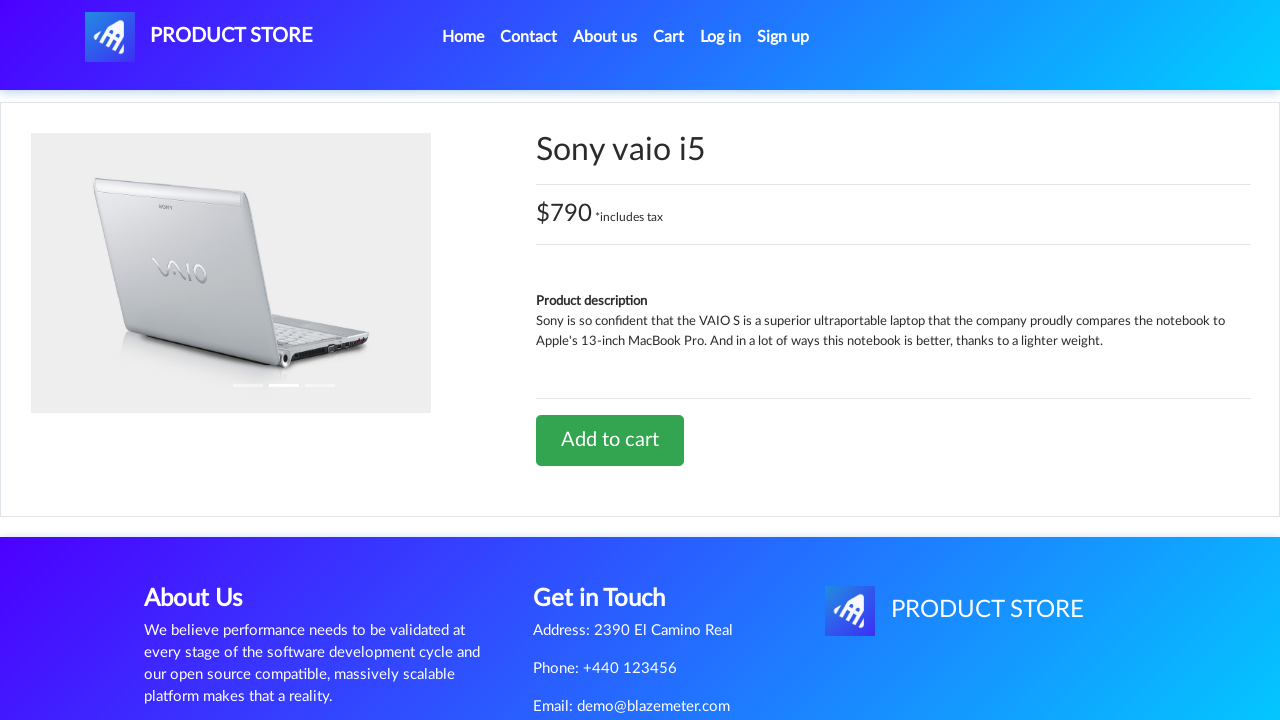

Set up dialog handler to accept alerts
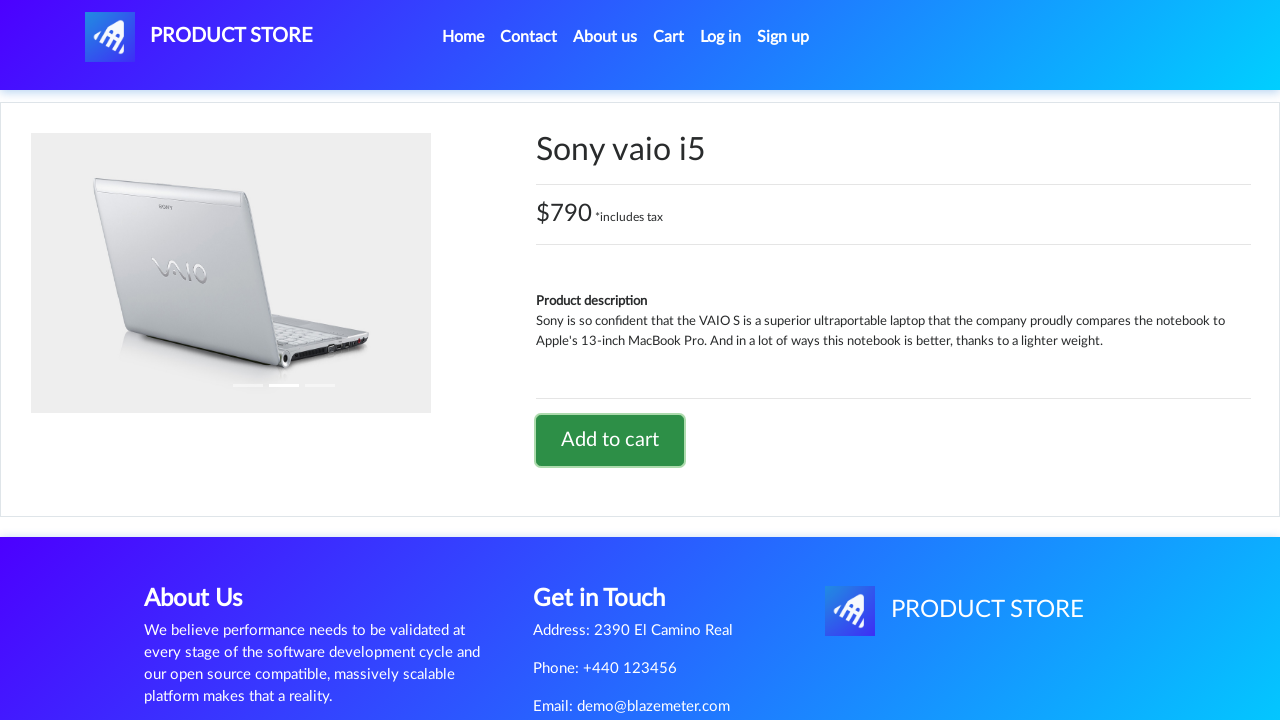

Clicked on cart button at (669, 37) on #cartur
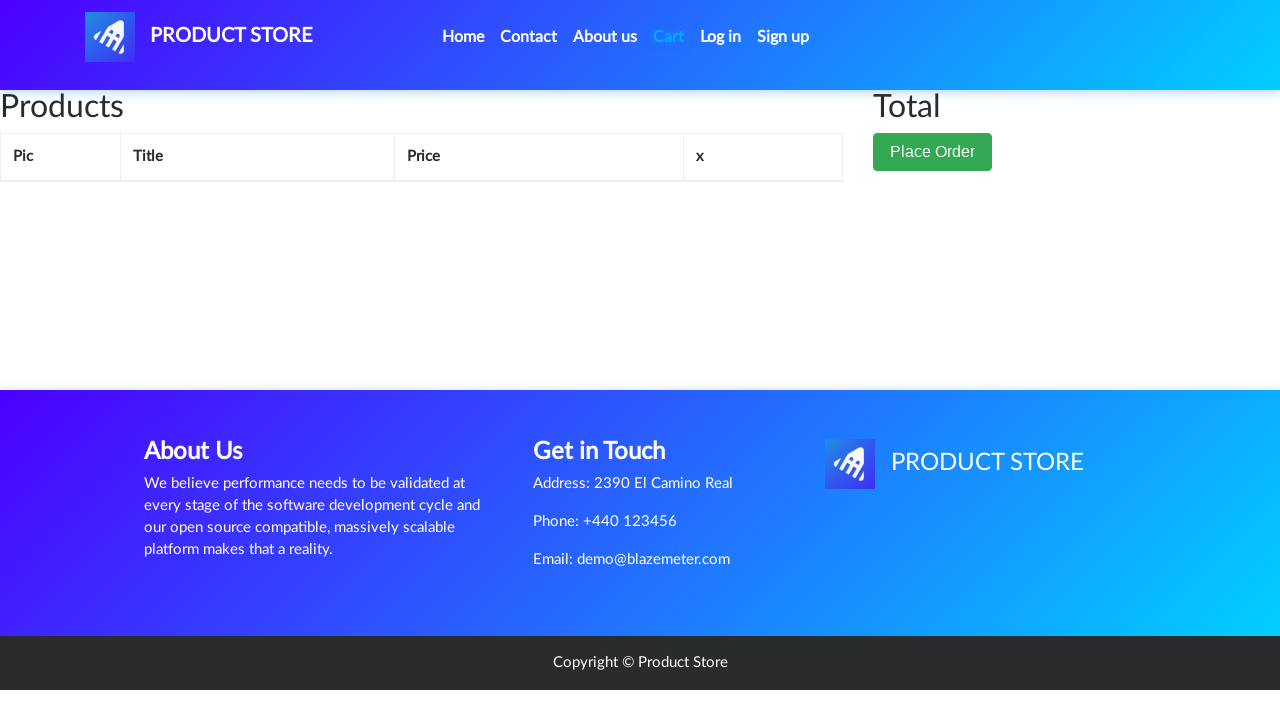

Waited for price element to load in cart
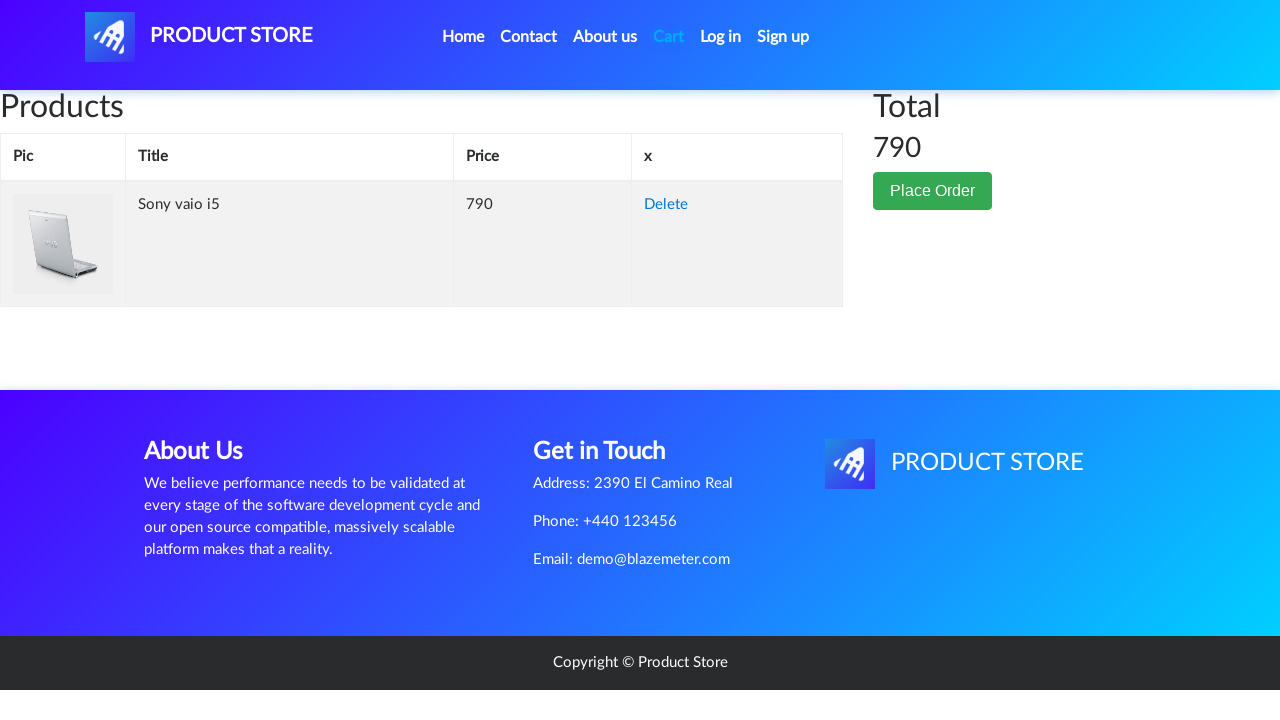

Clicked Place Order button at (933, 191) on xpath=//*[@id="page-wrapper"]/div/div[2]//button[contains(text(),"Place Order" )
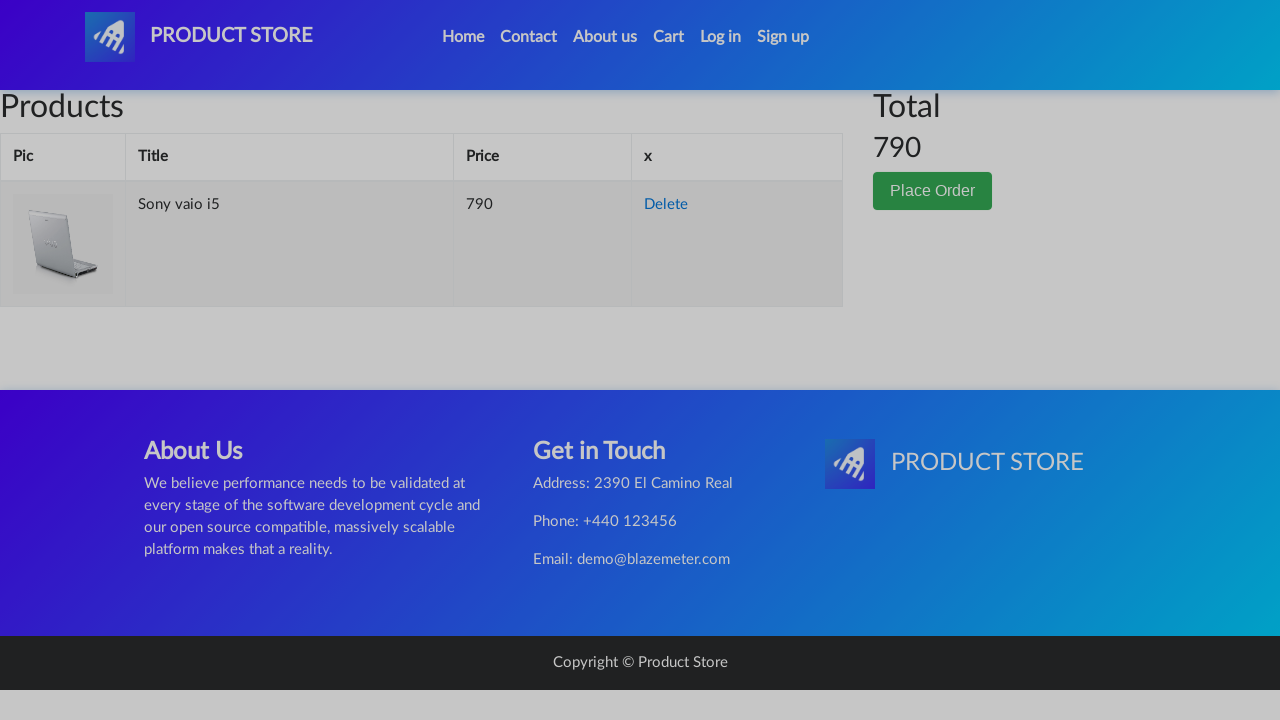

Filled name field with 'Test User' on #name
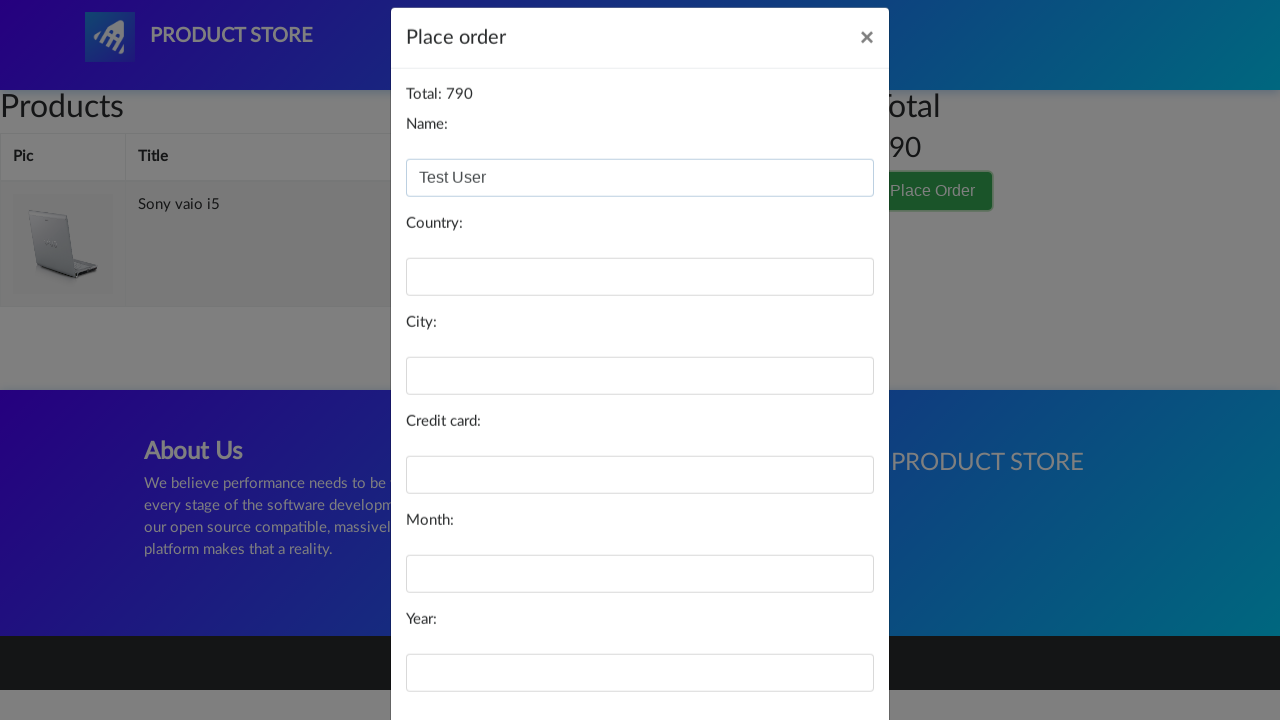

Filled country field with 'Spain' on #country
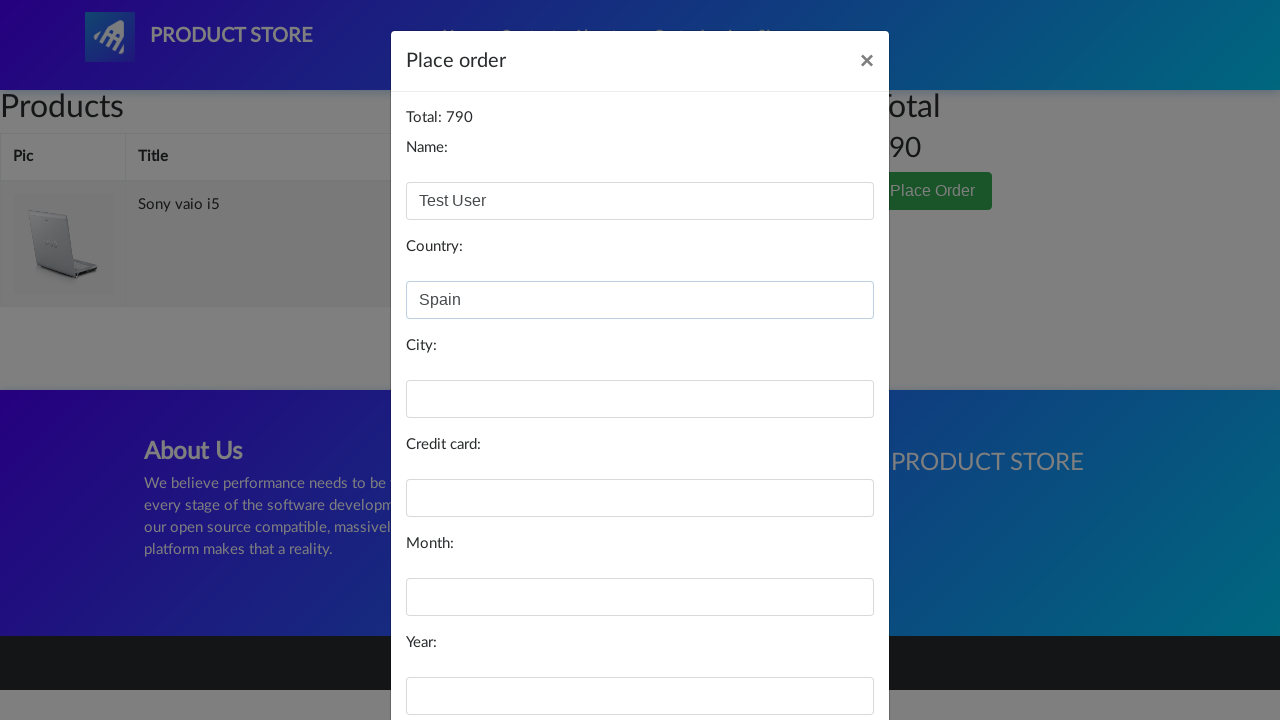

Filled city field with 'Madrid' on #city
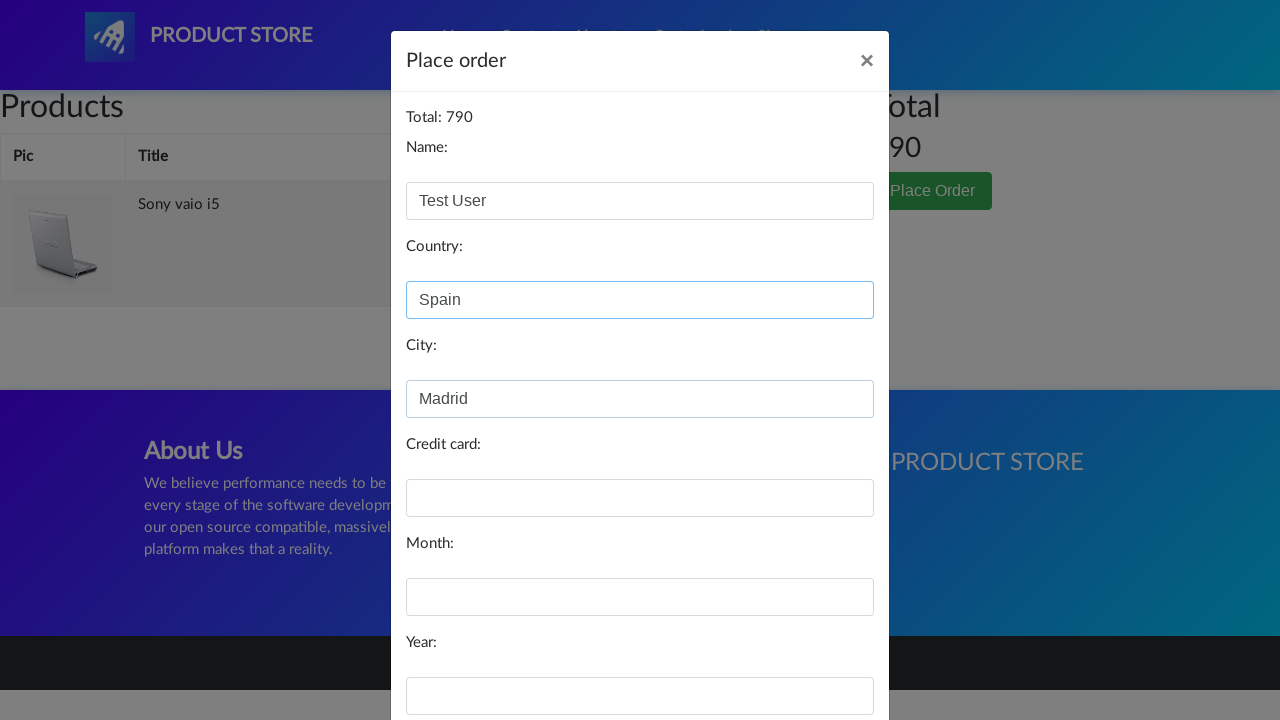

Filled card field with test credit card number on #card
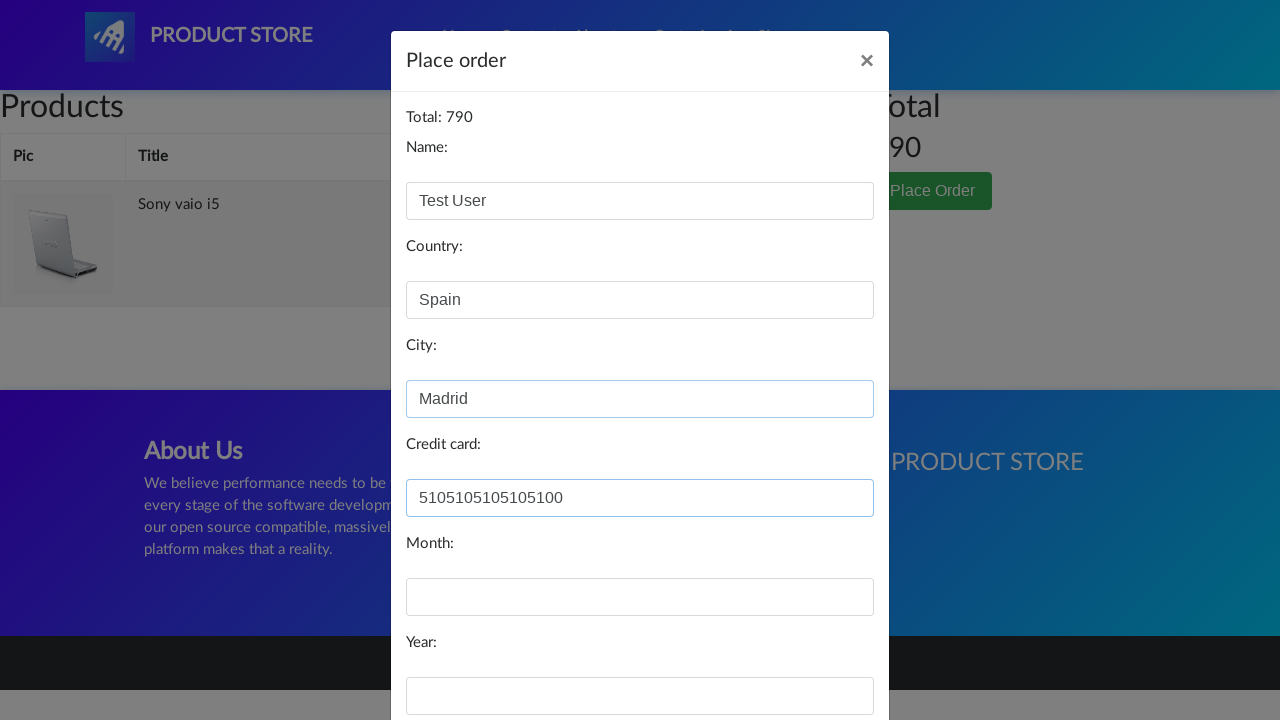

Filled month field with '06' on #month
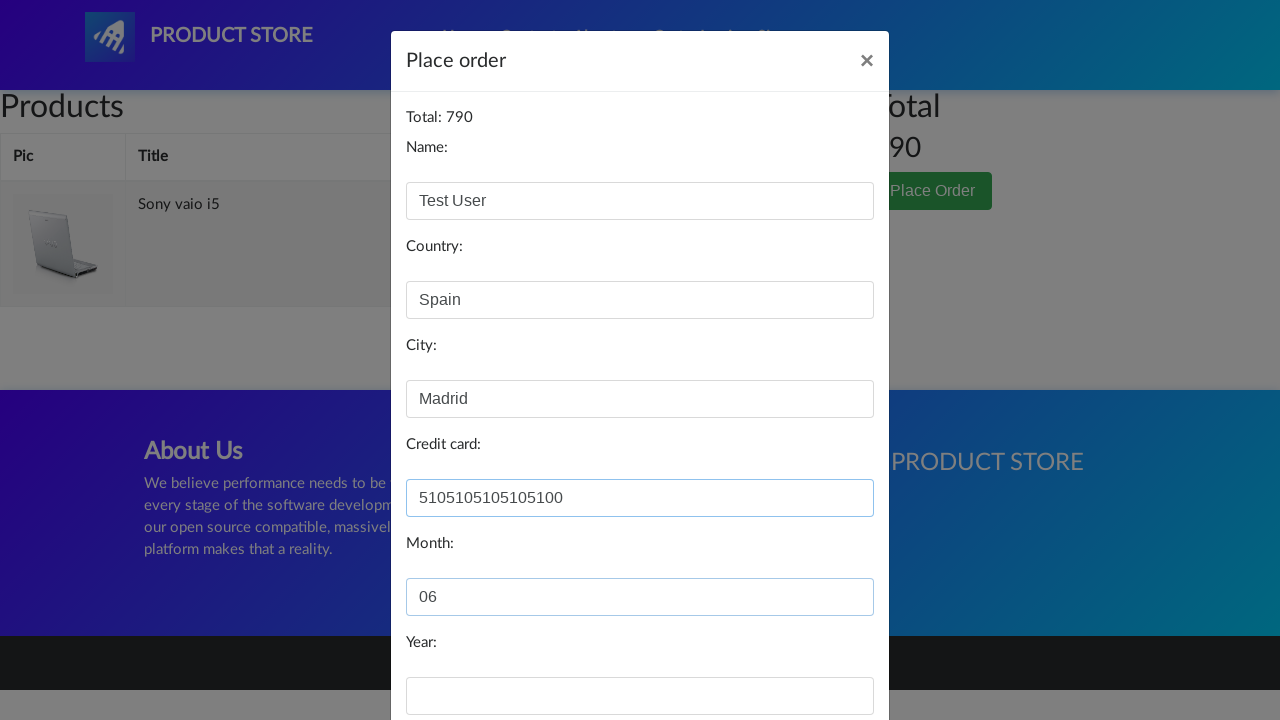

Filled year field with '2026' on #year
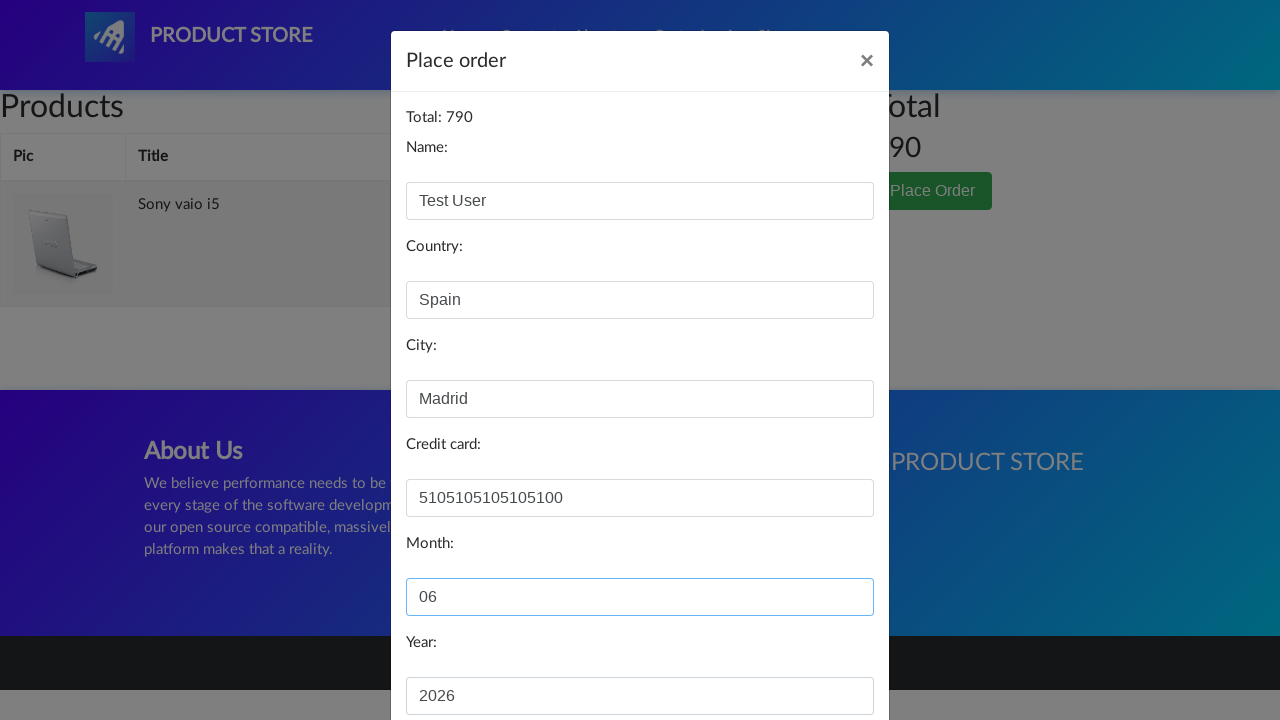

Clicked purchase confirmation button at (823, 655) on xpath=//*[@id="orderModal"]/div/div/div[3]/button[2]
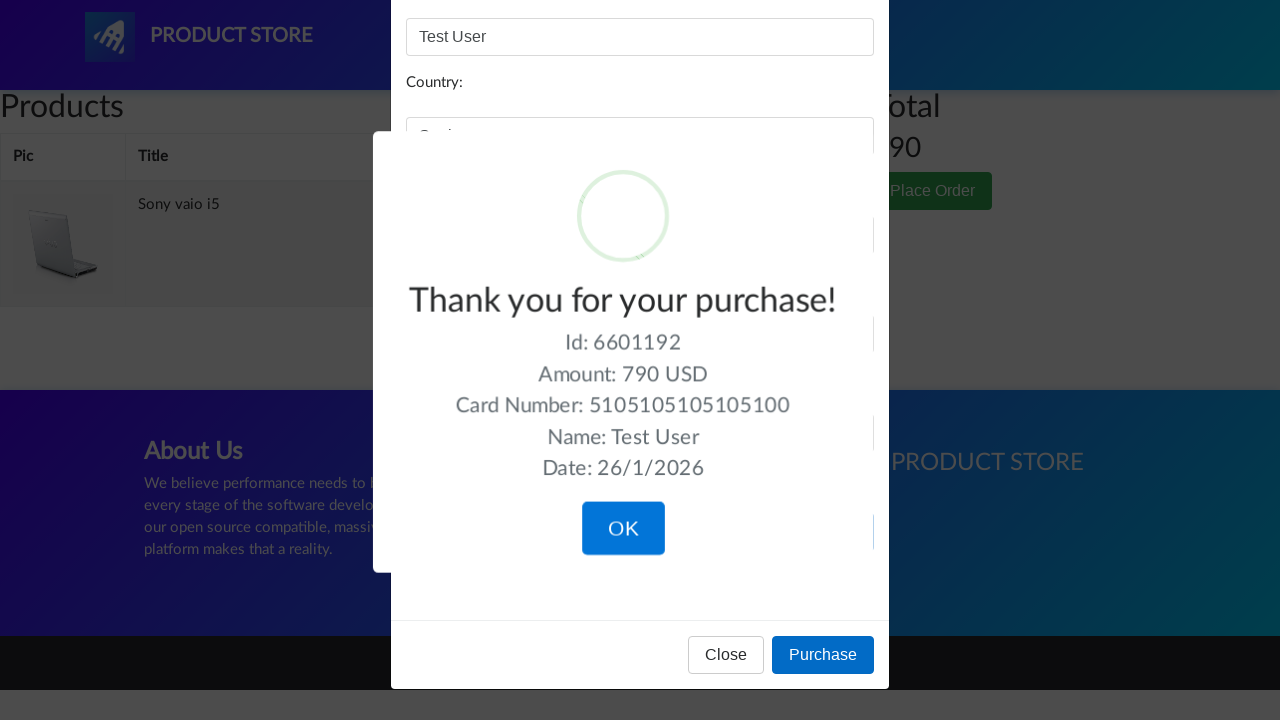

Verified purchase information displayed with order ID
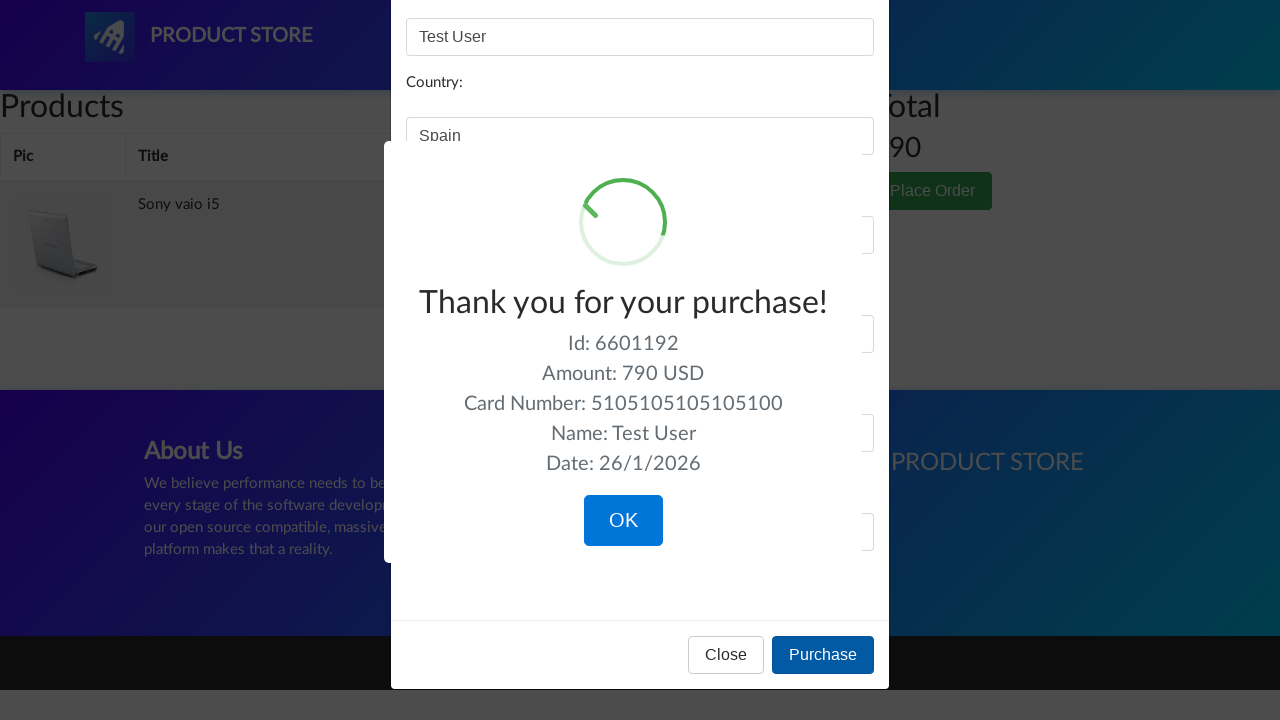

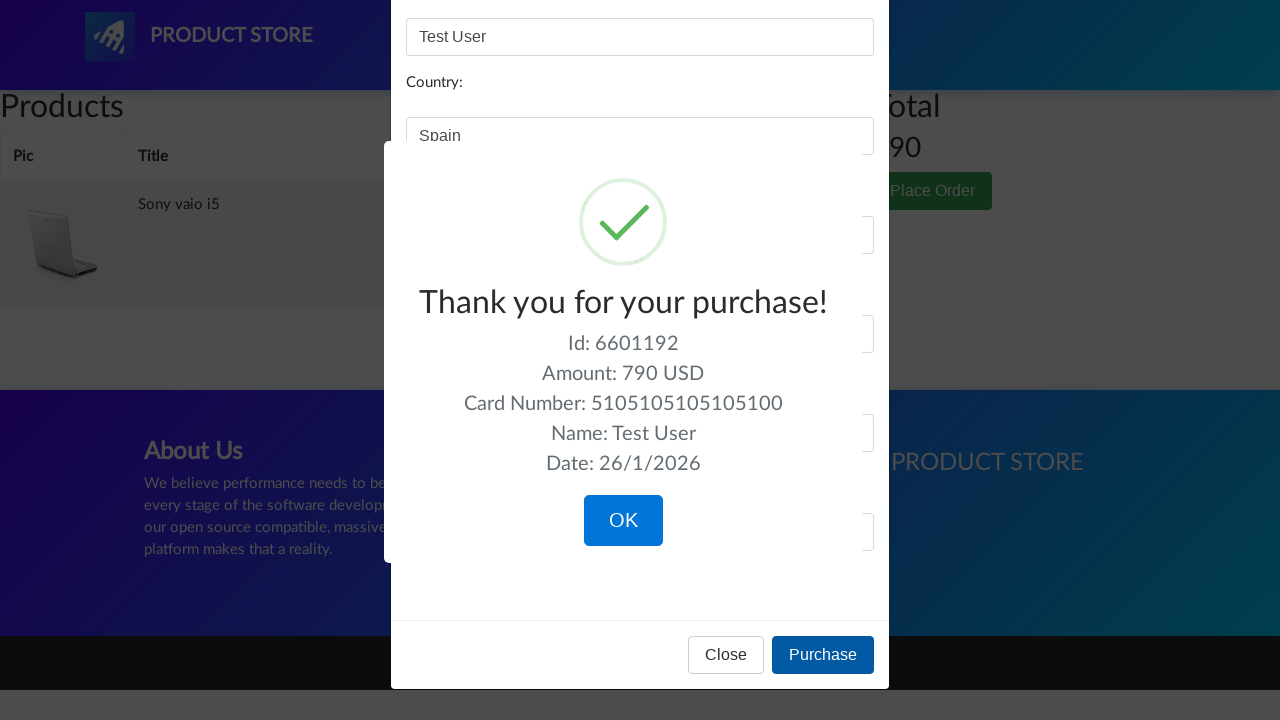